Navigates to a product category page on Uzum marketplace, waits for products to load, clicks on the first product card to view details, and then navigates back to the category listing.

Starting URL: https://uzum.uz/uz/category/hafta-tovarlari--895

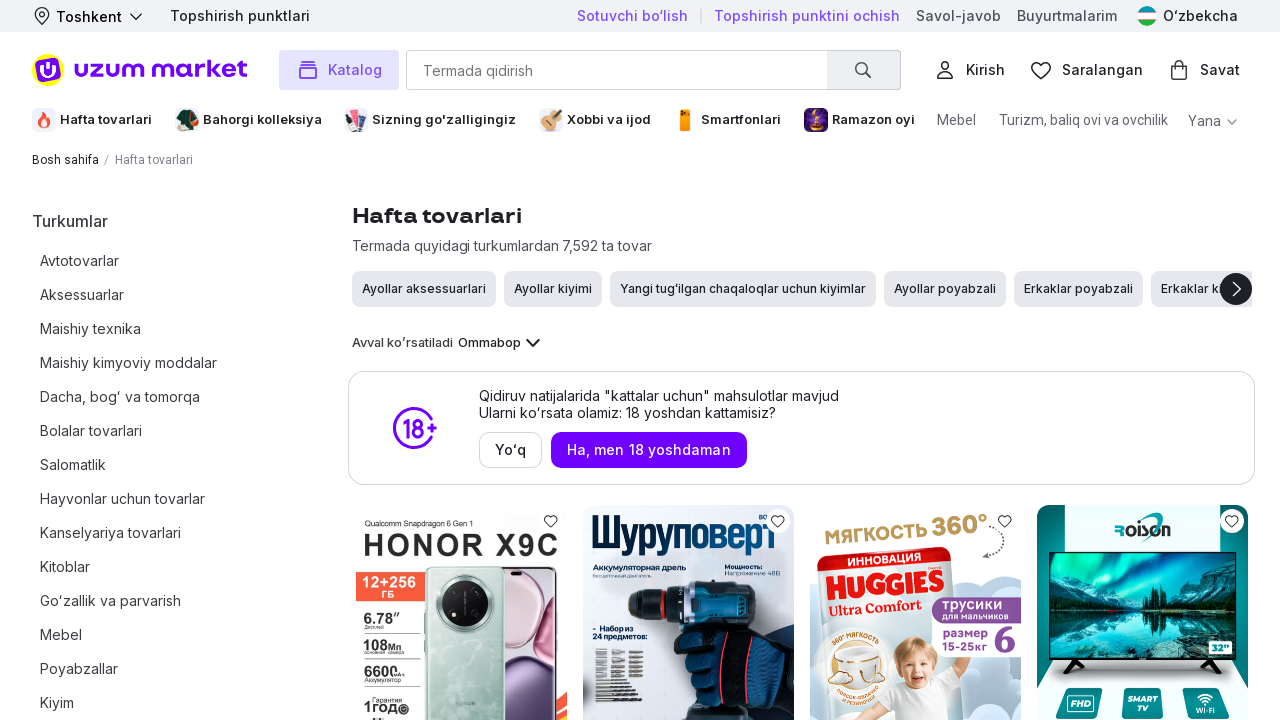

Waited for product cards to load on category page
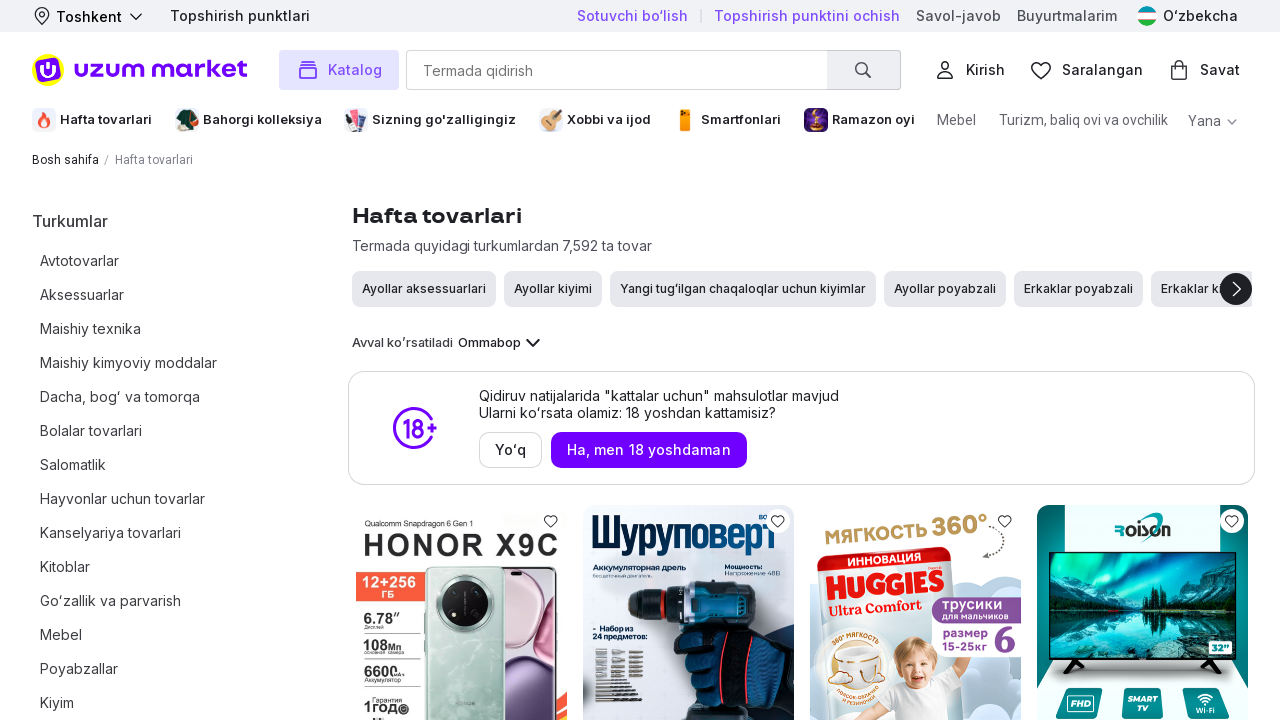

Clicked on the first product card at (461, 501) on .product-card >> nth=0
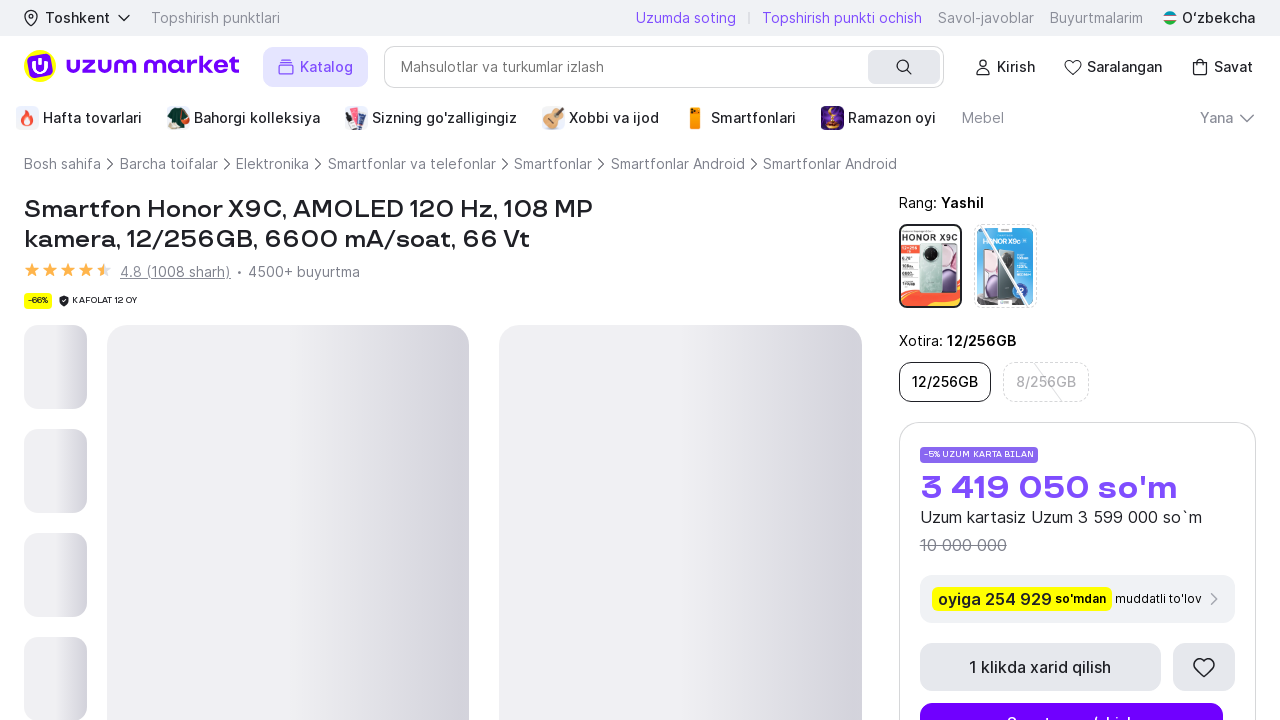

Waited for product detail page to load
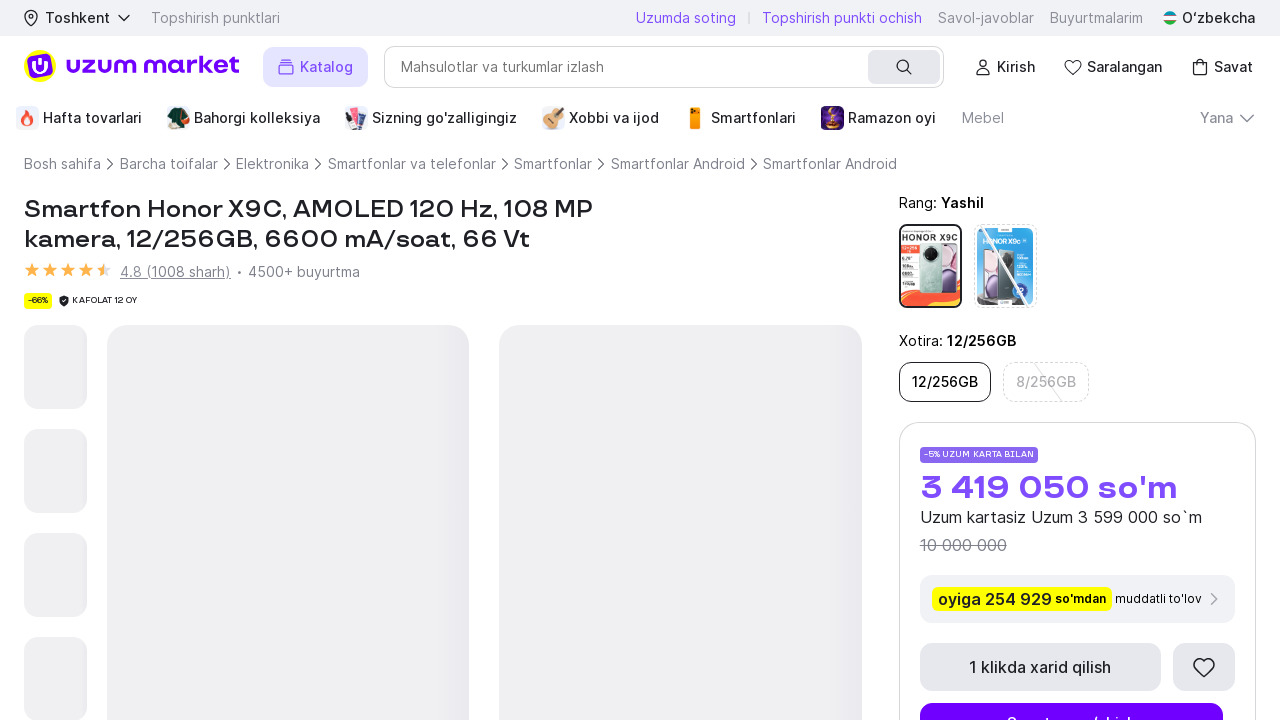

Navigated back to category listing
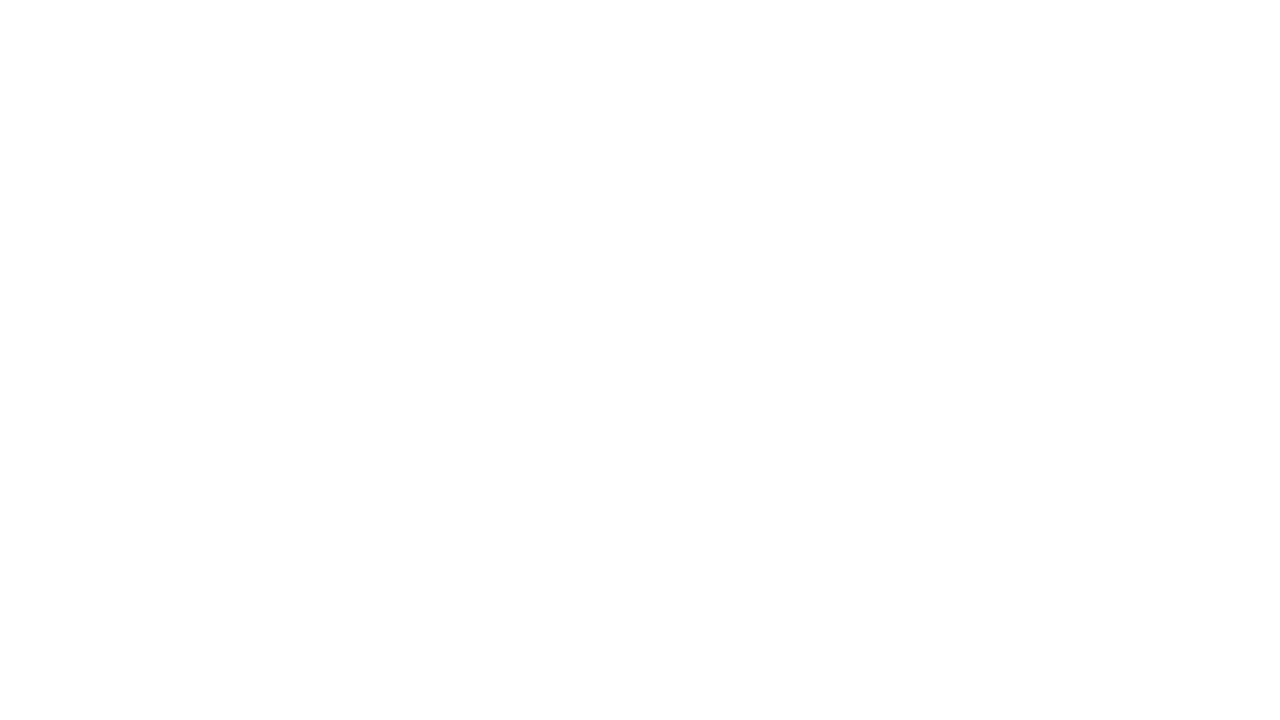

Waited for product cards to reload on category page
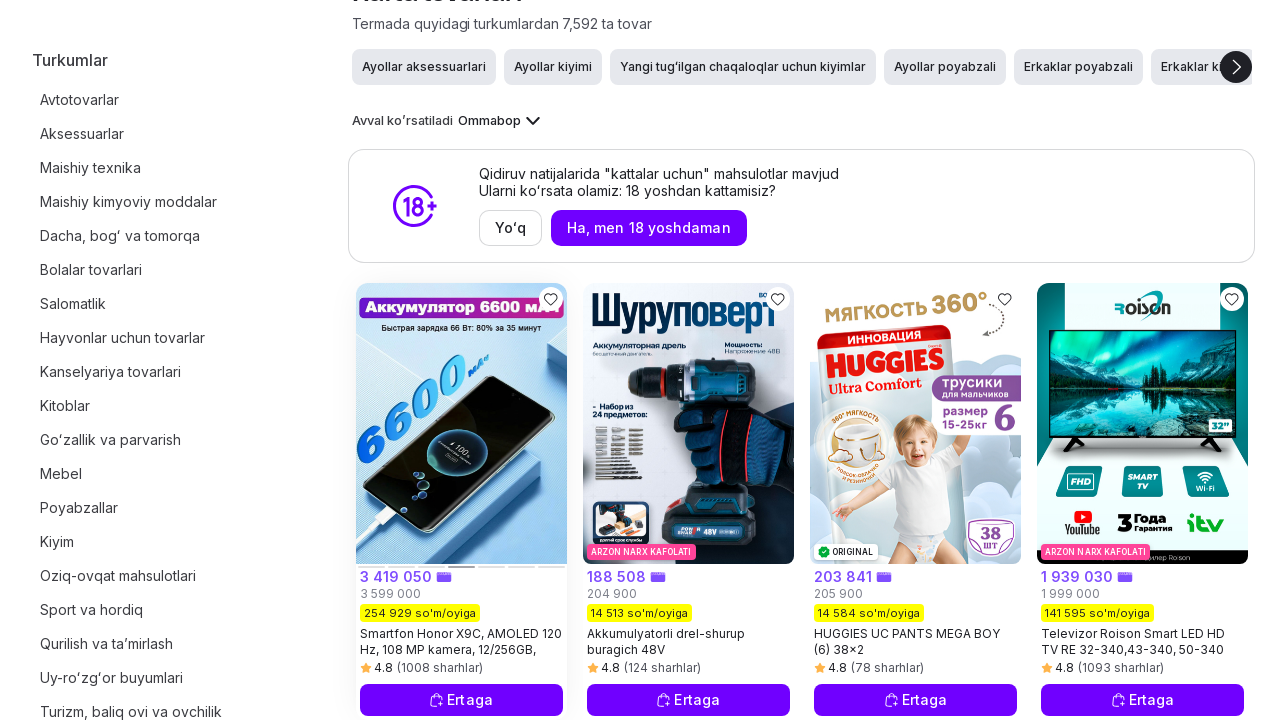

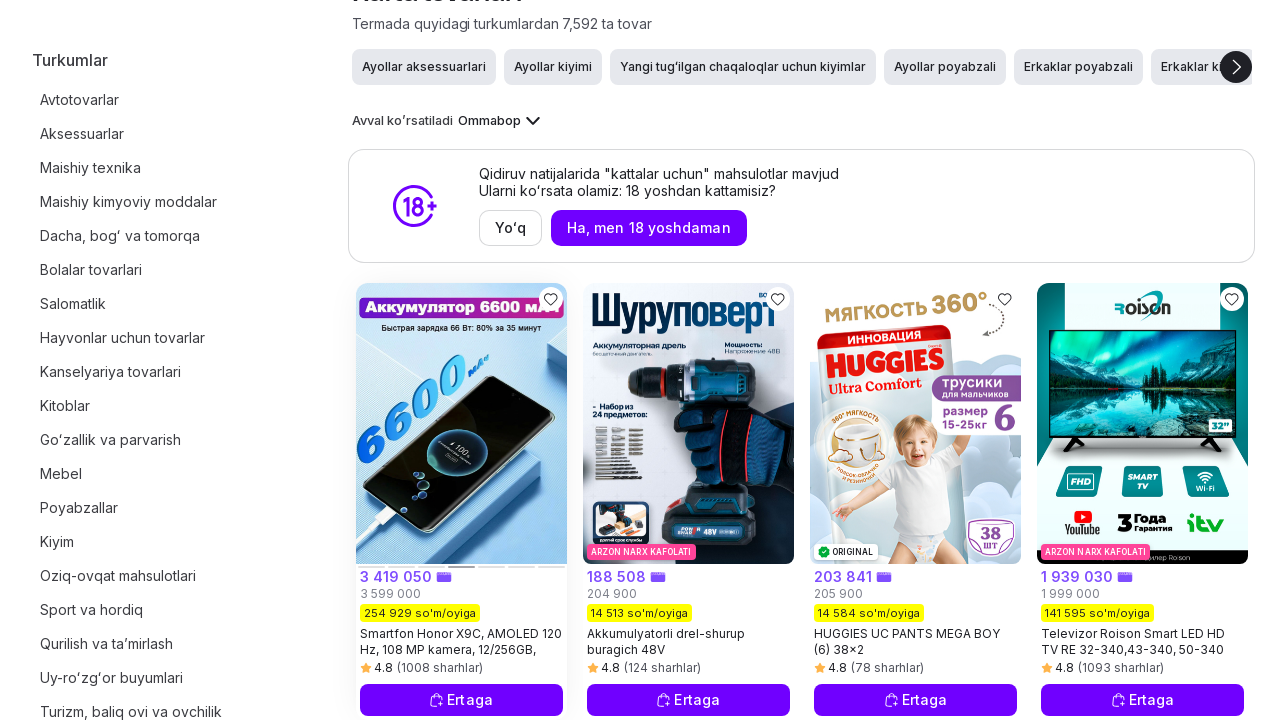